Tests click and drag selection by selecting elements 1 through 4 in a list

Starting URL: https://automationfc.github.io/jquery-selectable/

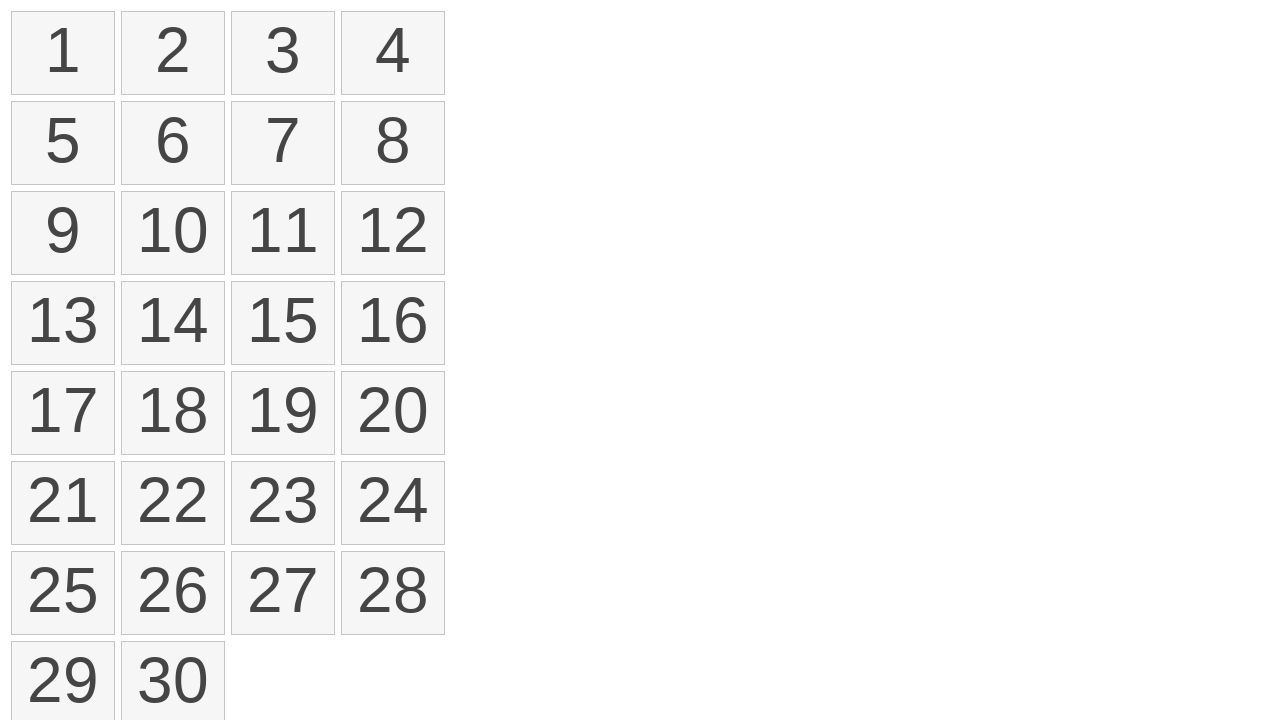

Located all selectable list items
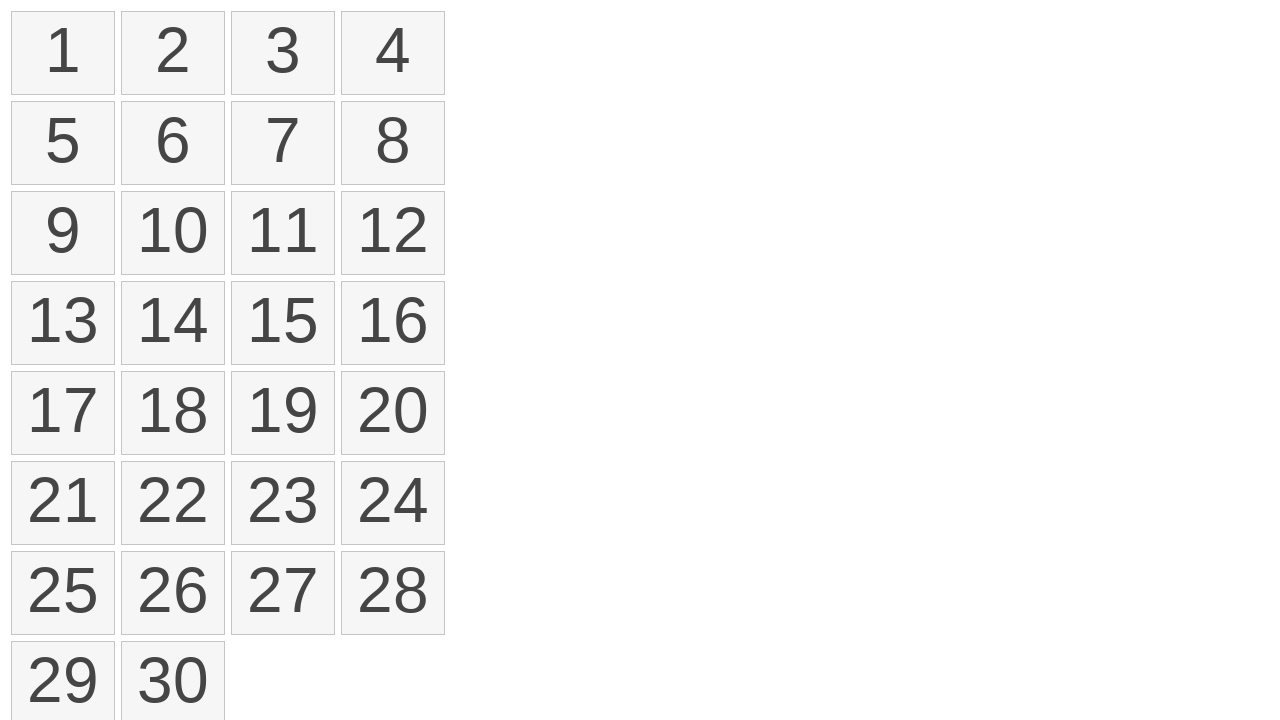

Located first item in selectable list
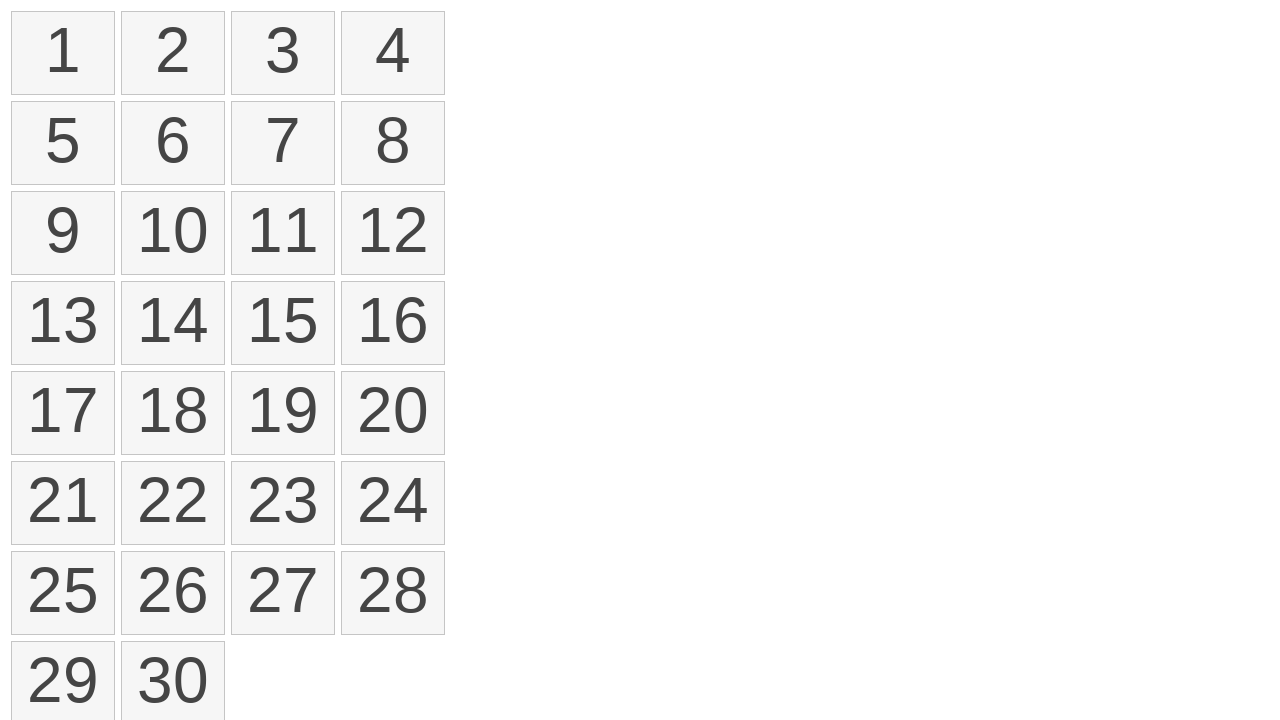

Located fourth item in selectable list
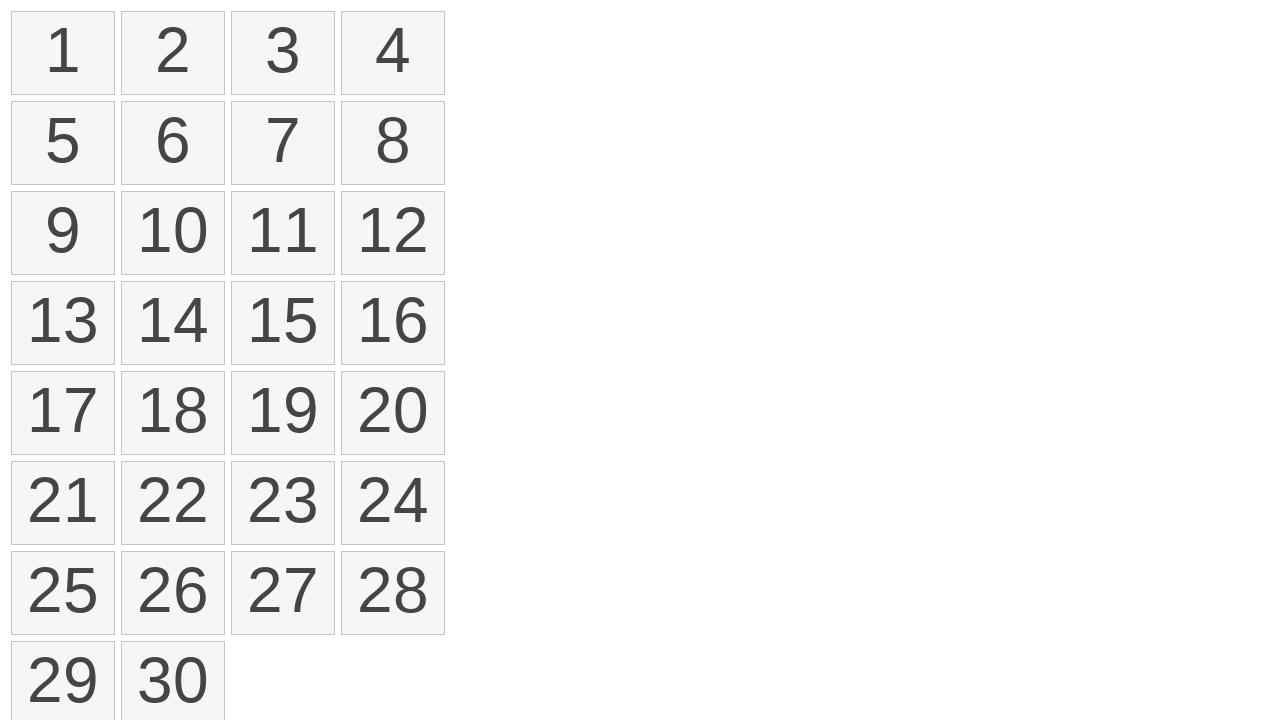

Retrieved bounding box of first item
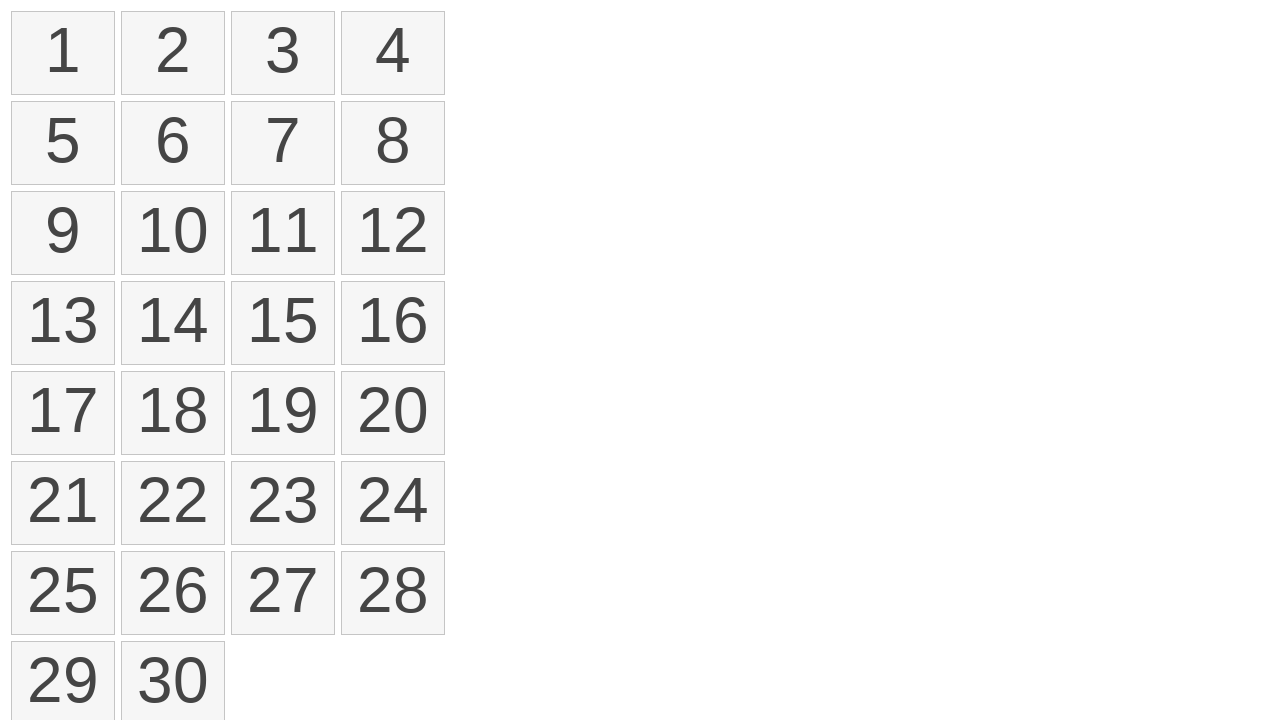

Retrieved bounding box of fourth item
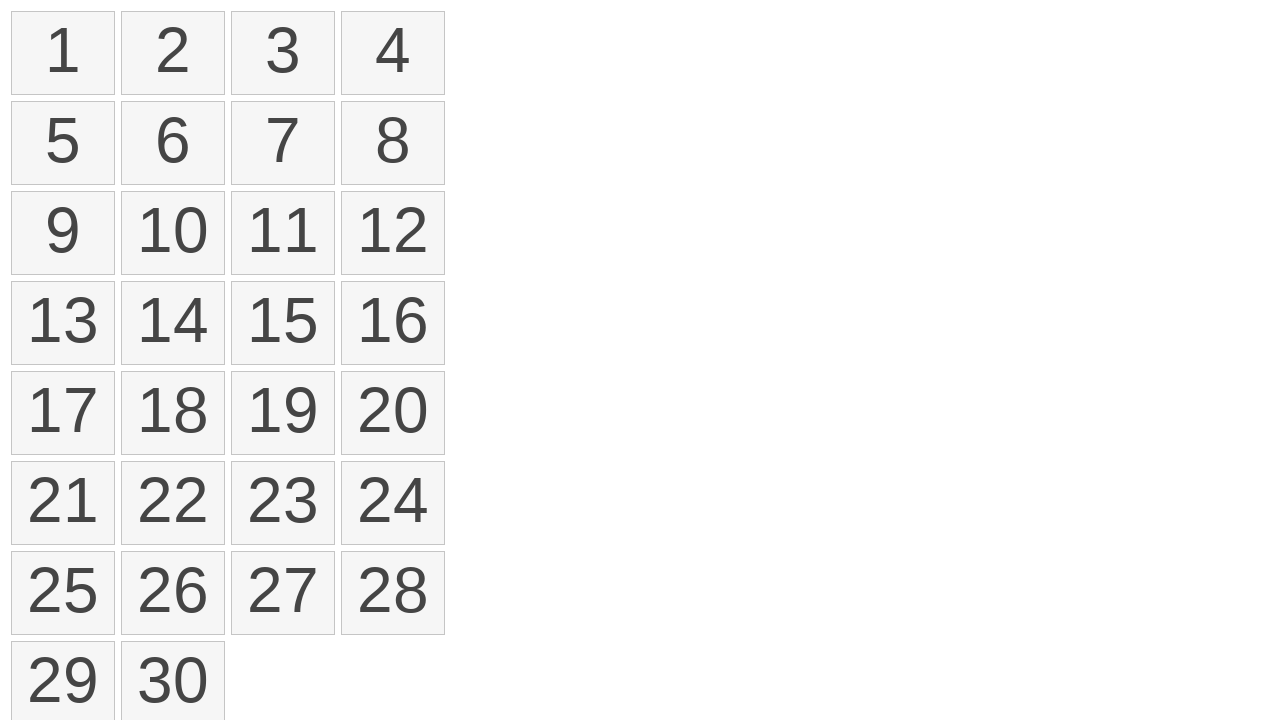

Moved mouse to center of first item at (63, 53)
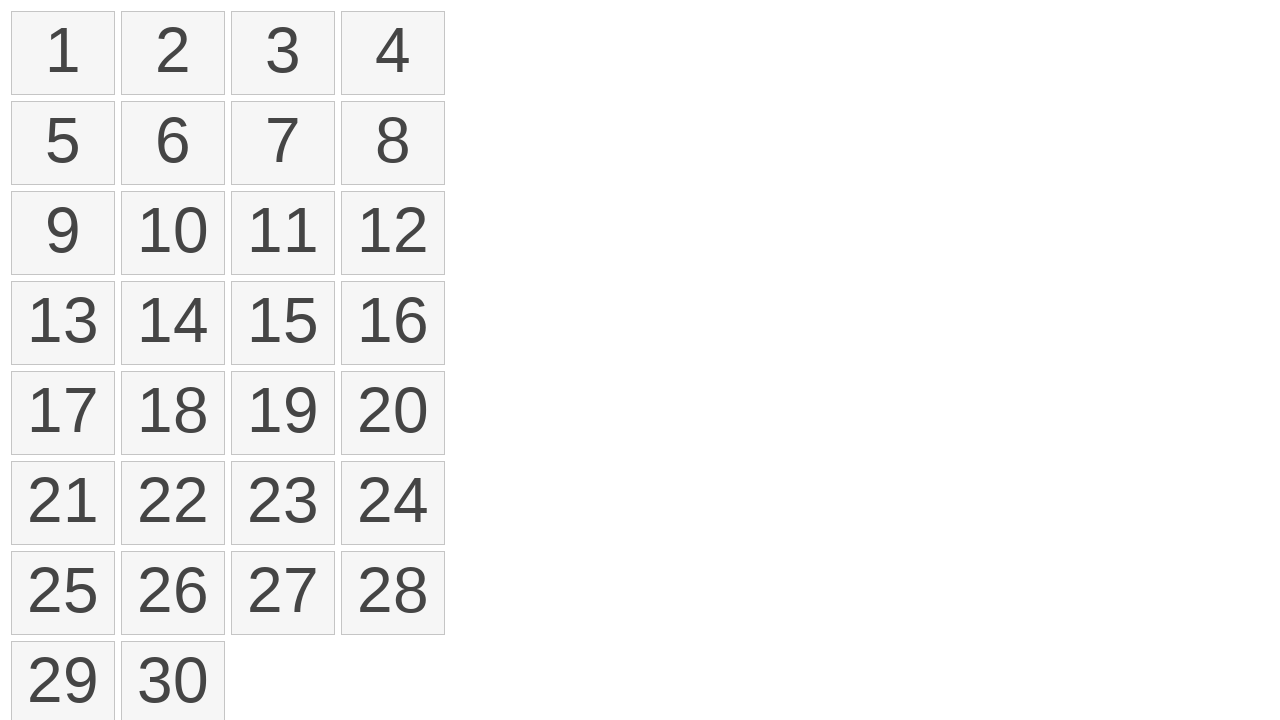

Pressed mouse button down on first item at (63, 53)
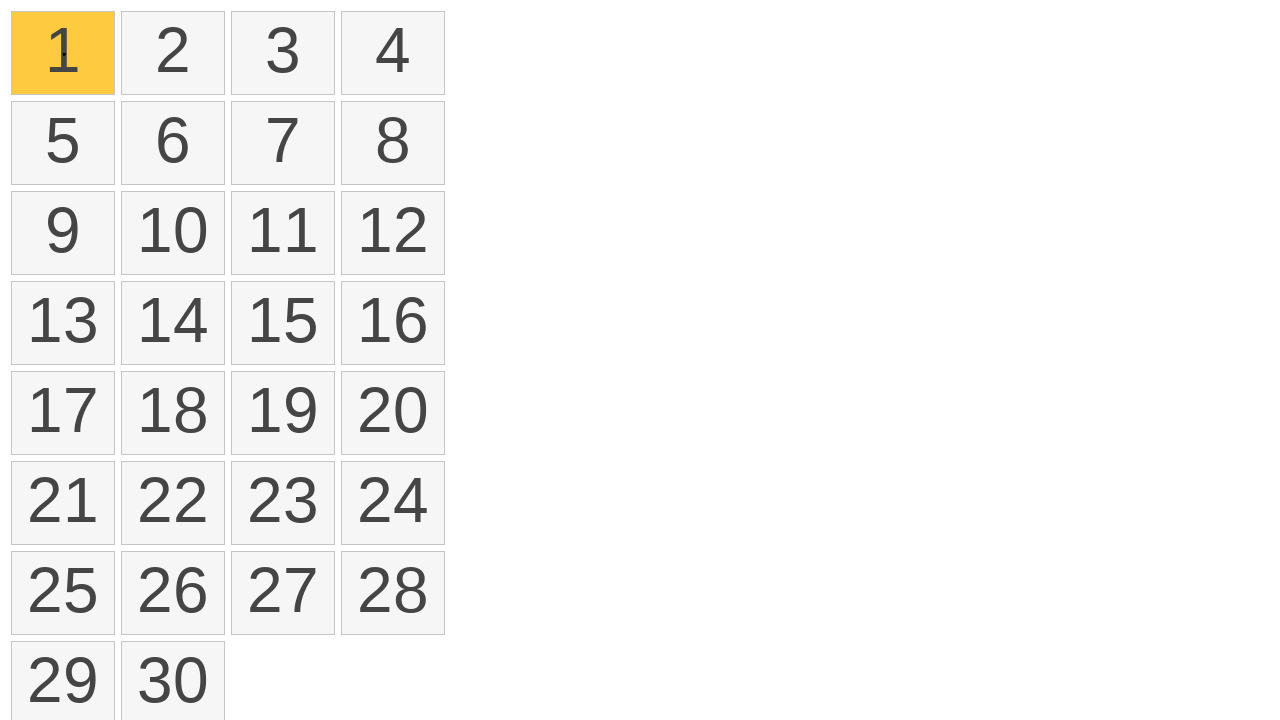

Dragged mouse to center of fourth item at (393, 53)
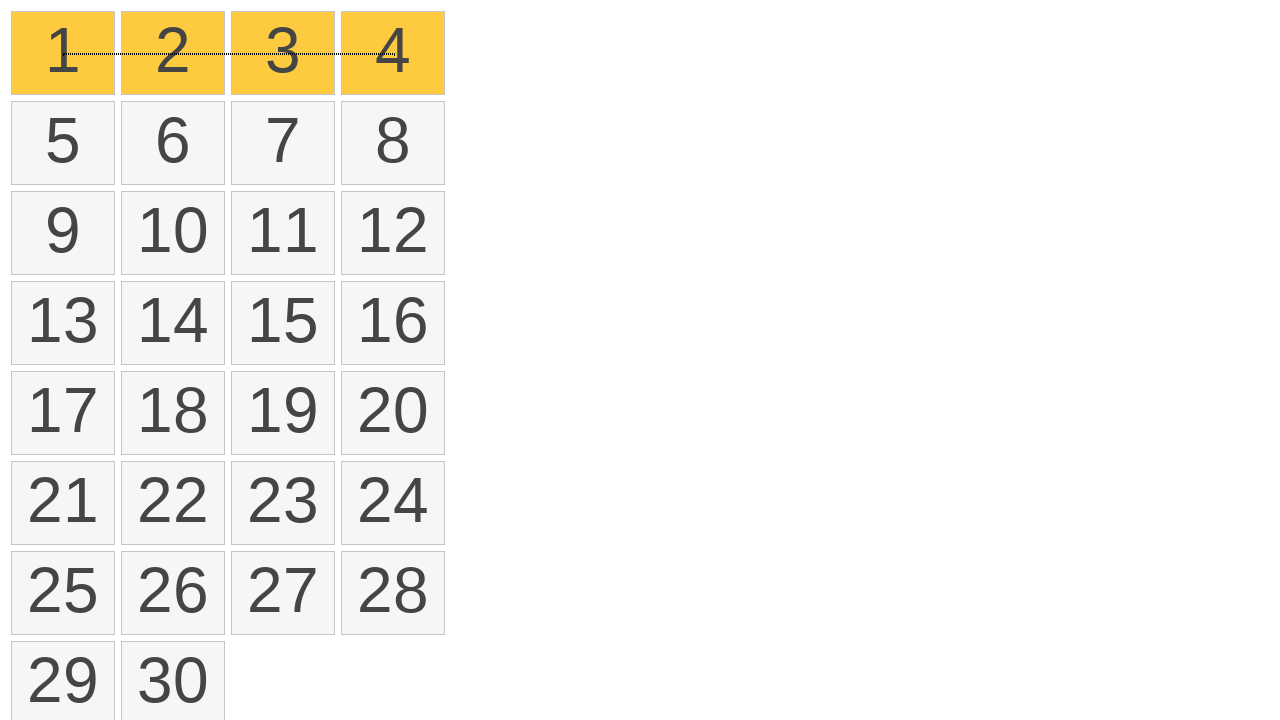

Released mouse button to complete drag selection at (393, 53)
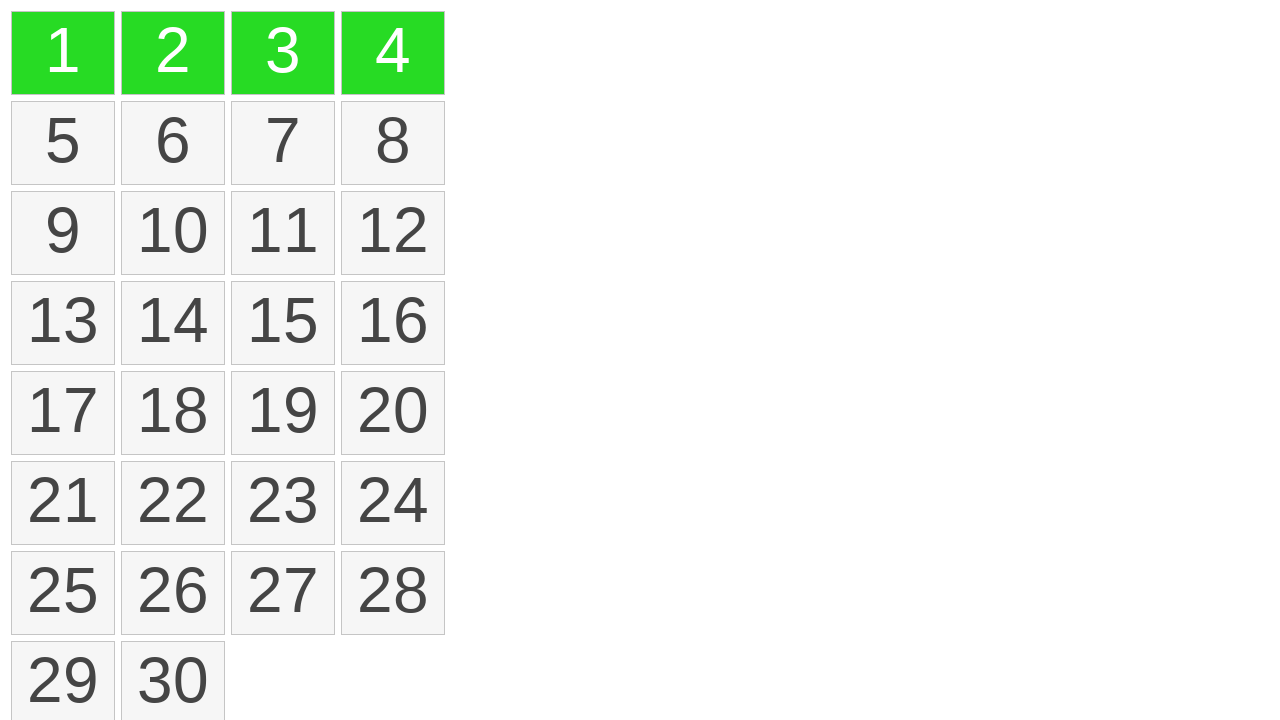

Located all selected items with ui-selected class
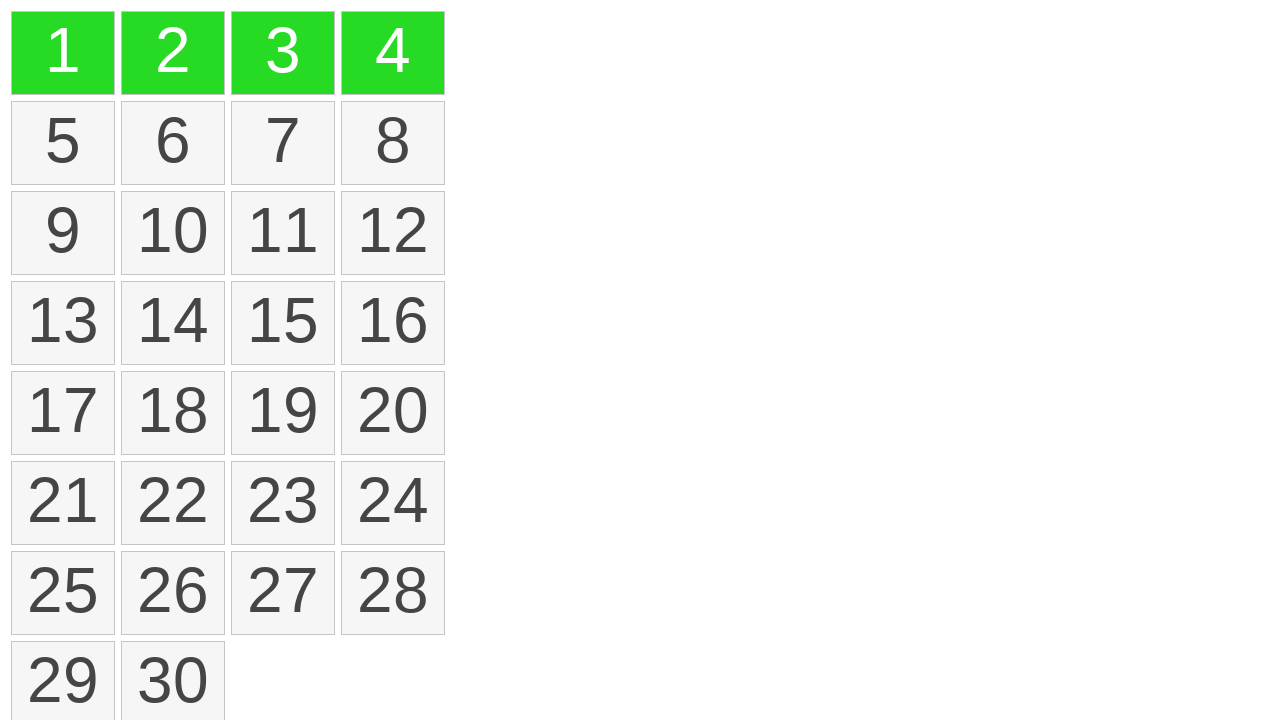

Verified that exactly 4 items are selected
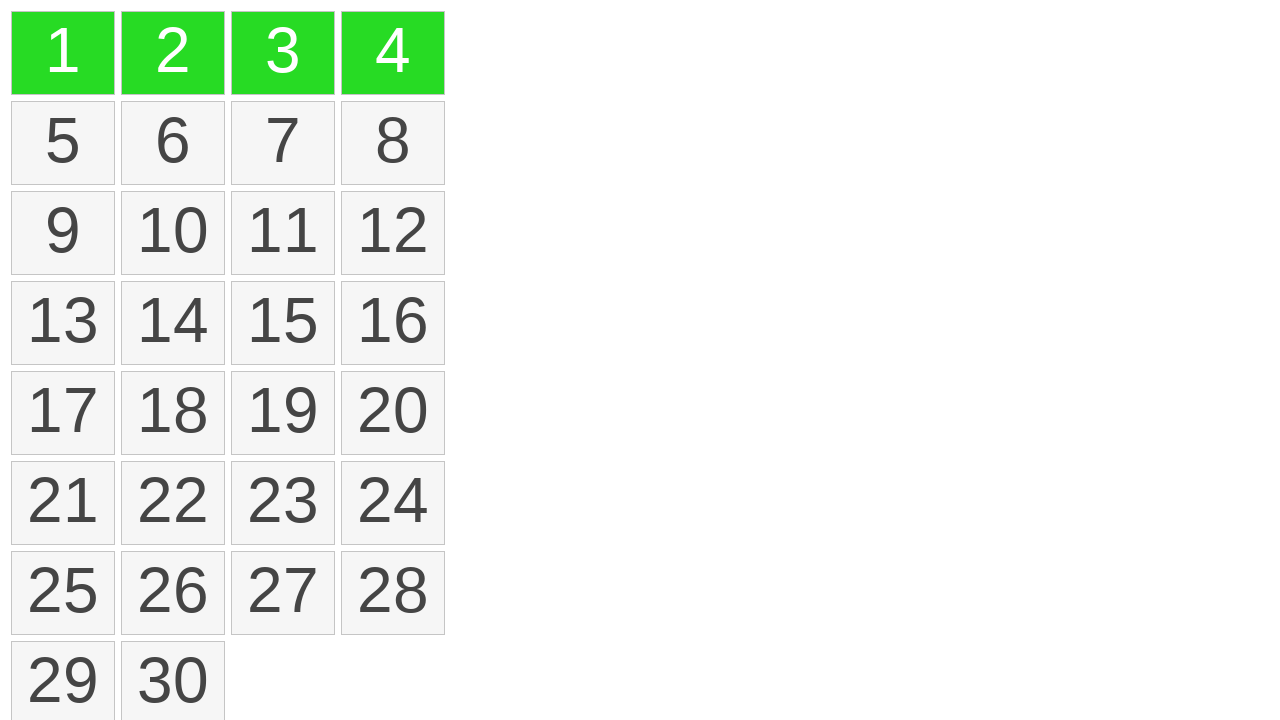

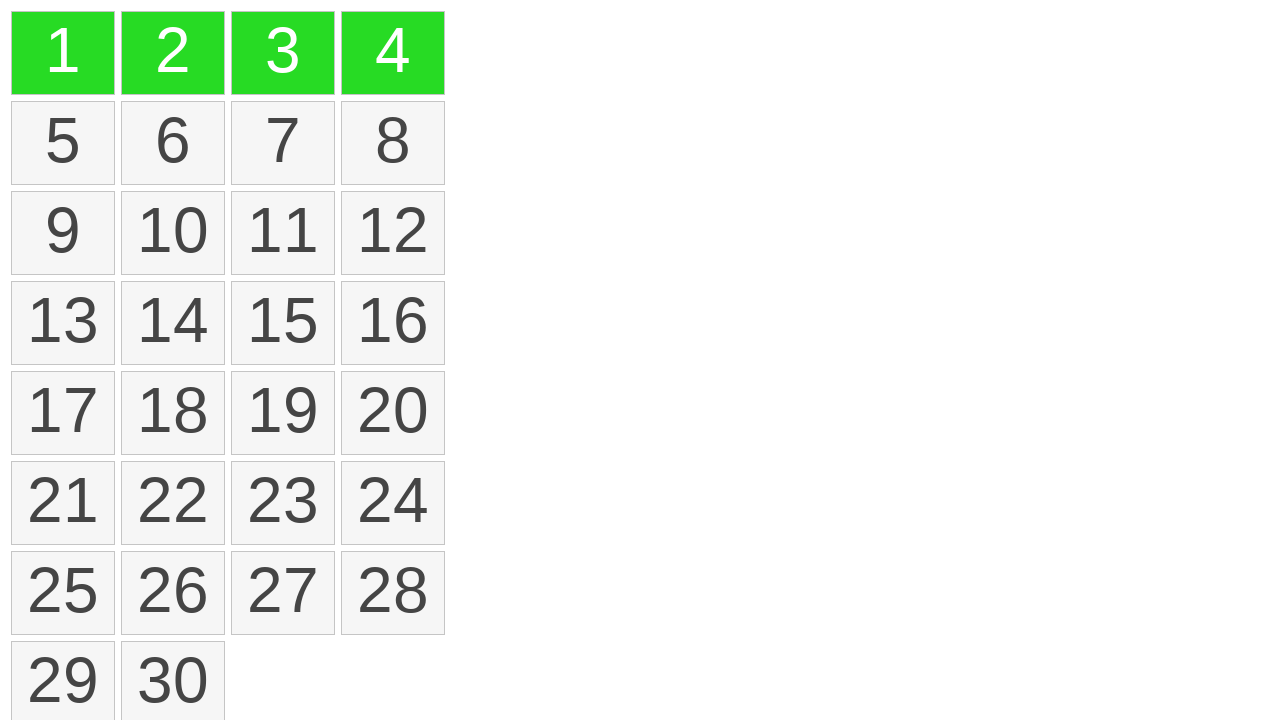